Tests frame switching functionality by navigating through 5 different frames on a demo page and filling text input fields in each frame with test data.

Starting URL: https://ui.vision/demo/webtest/frames/

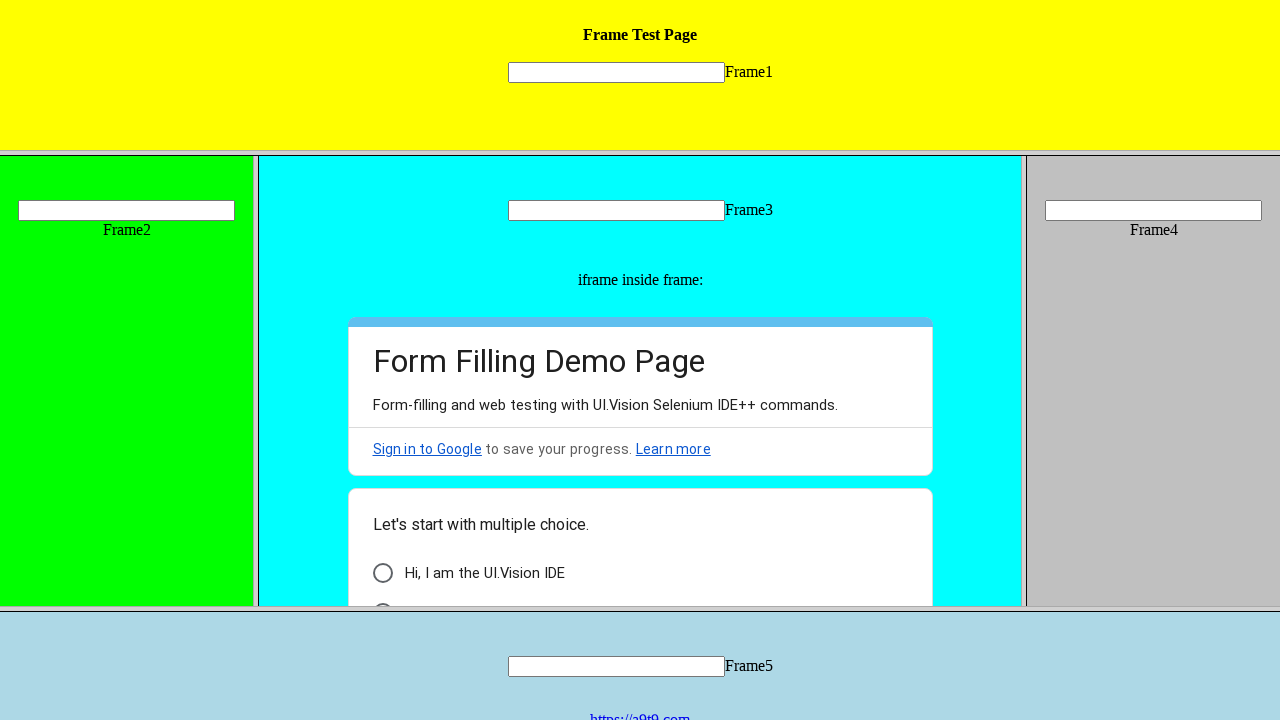

Retrieved all frames from the page
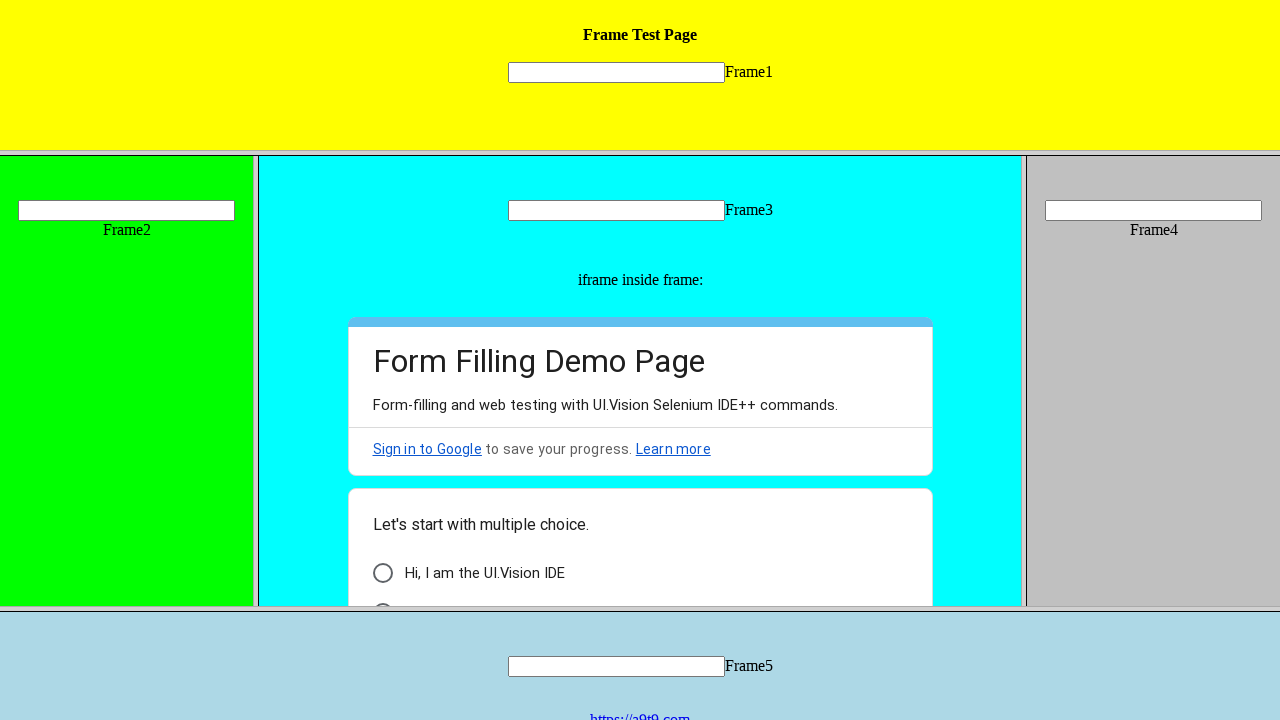

Located frame 1 (frame_1.html)
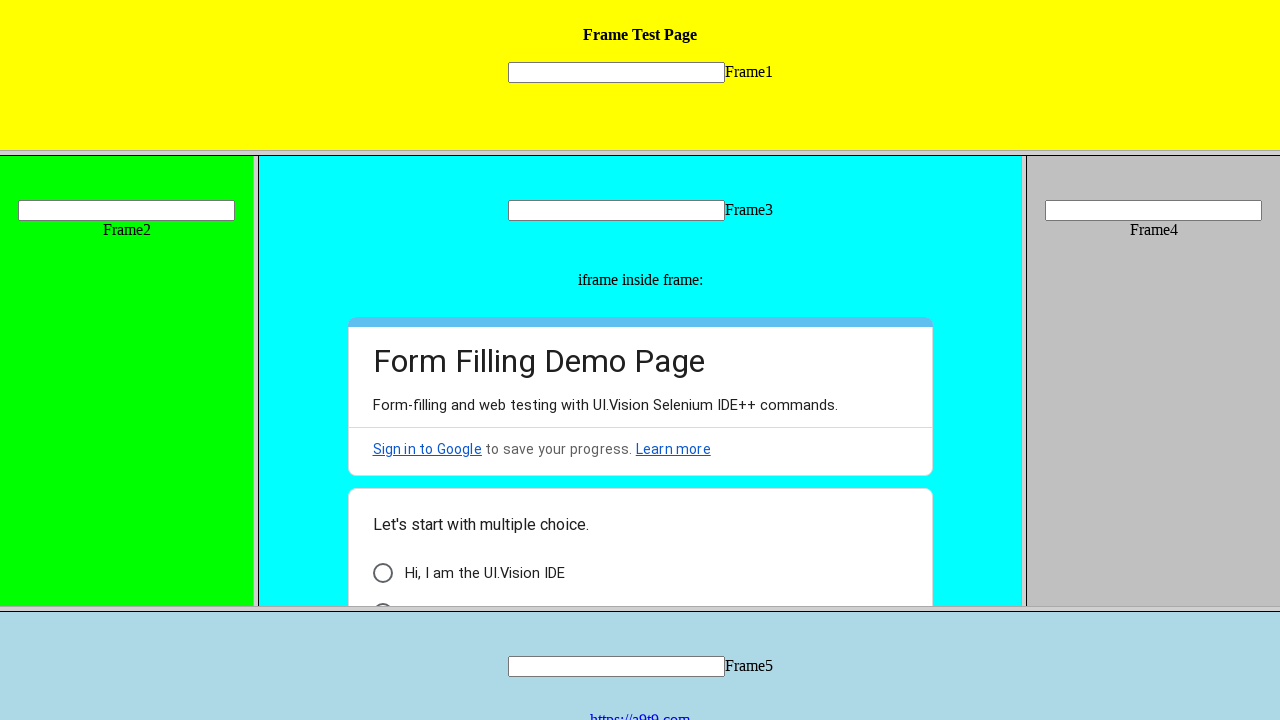

Filled input field in frame 1 with 'First Frame' on frame[src='frame_1.html'] >> internal:control=enter-frame >> input[name='mytext1
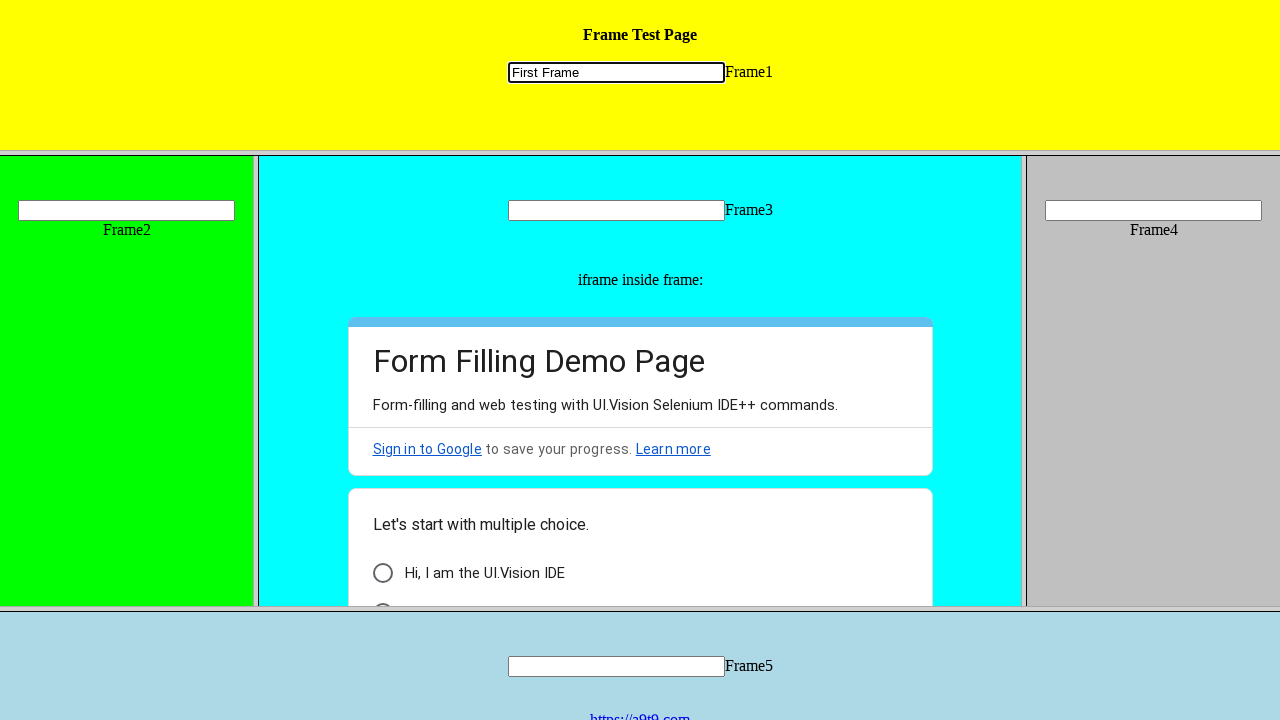

Located frame 2 (frame_2.html)
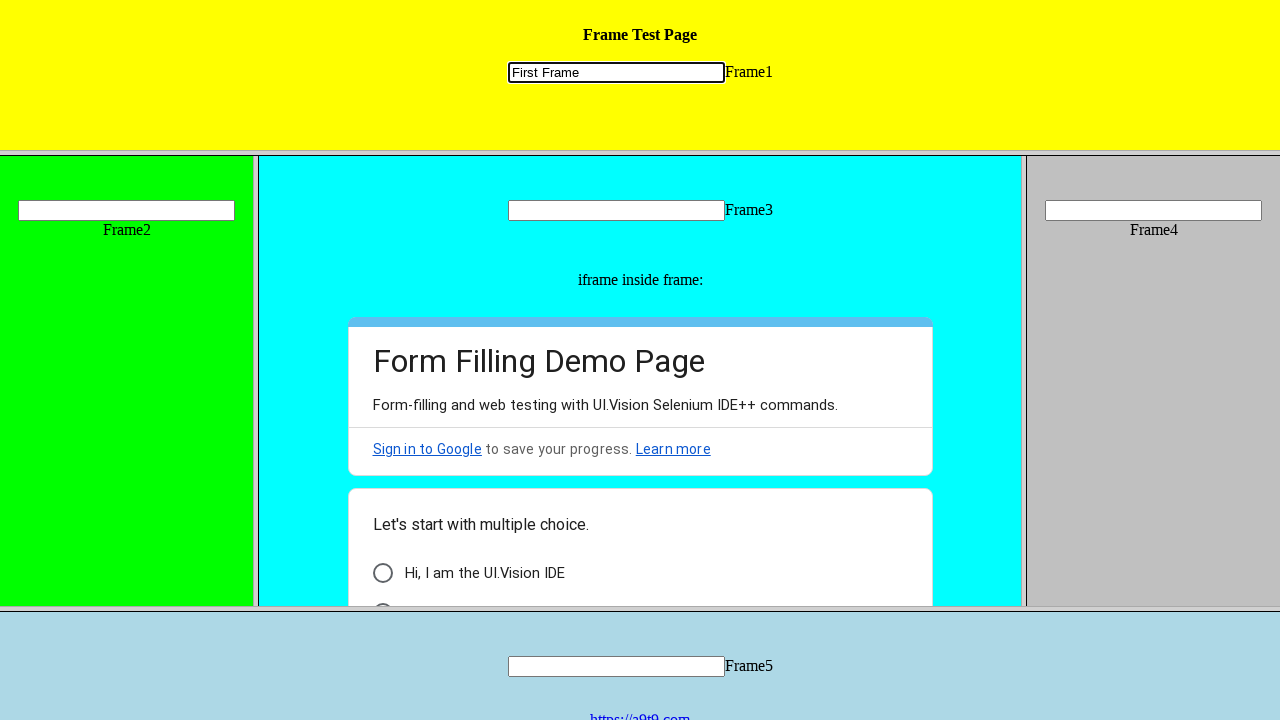

Filled input field in frame 2 with 'Second Frame' on frame[src='frame_2.html'] >> internal:control=enter-frame >> input[name='mytext2
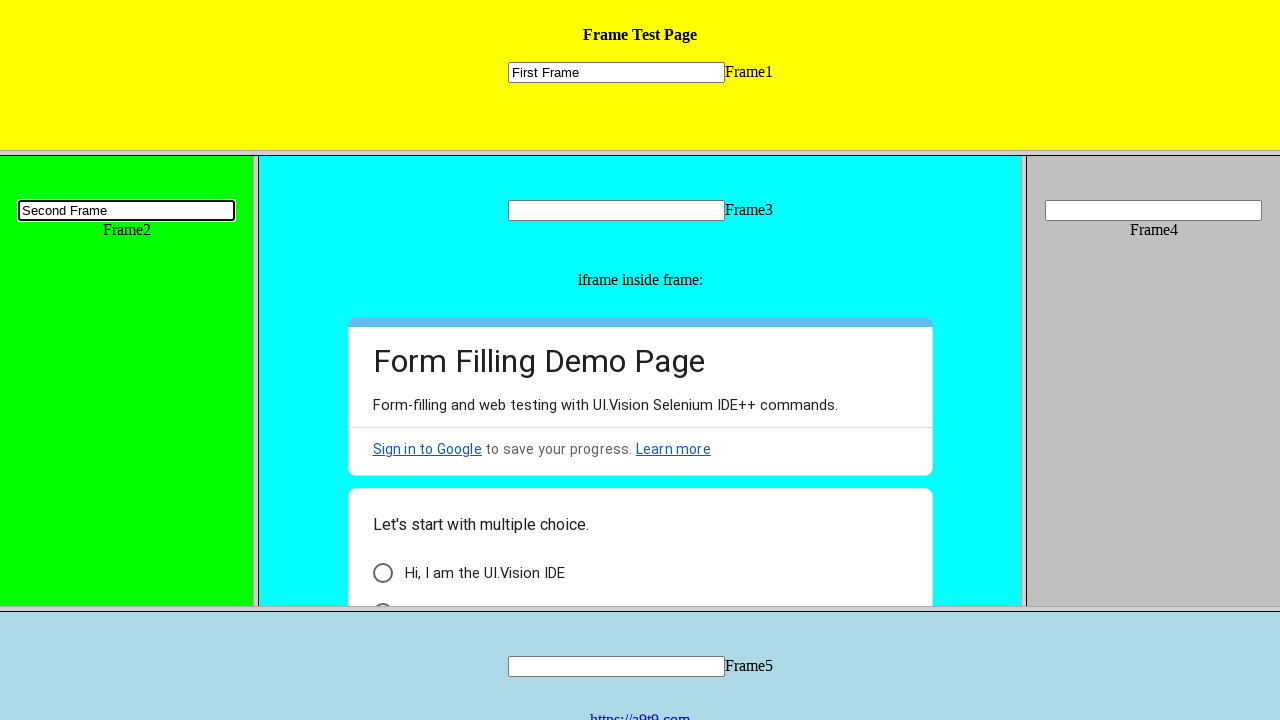

Located frame 3 (frame_3.html)
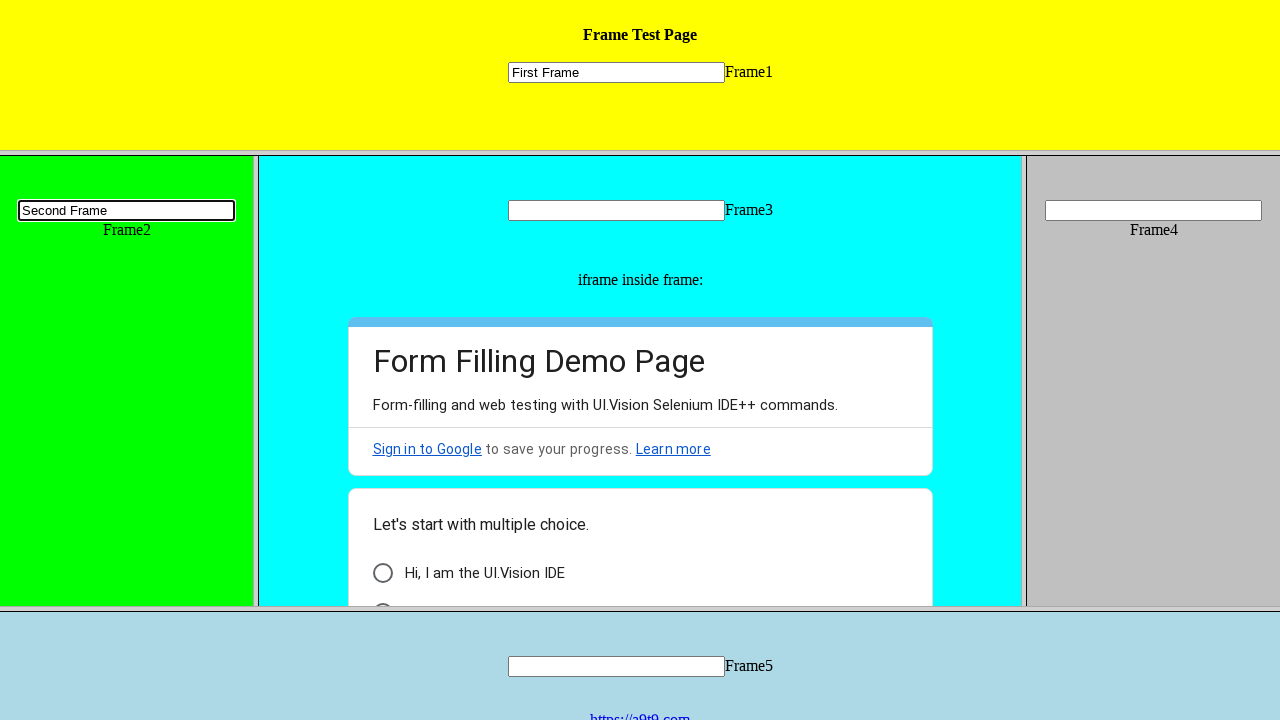

Filled input field in frame 3 with 'Third Frame' on frame[src='frame_3.html'] >> internal:control=enter-frame >> input[name='mytext3
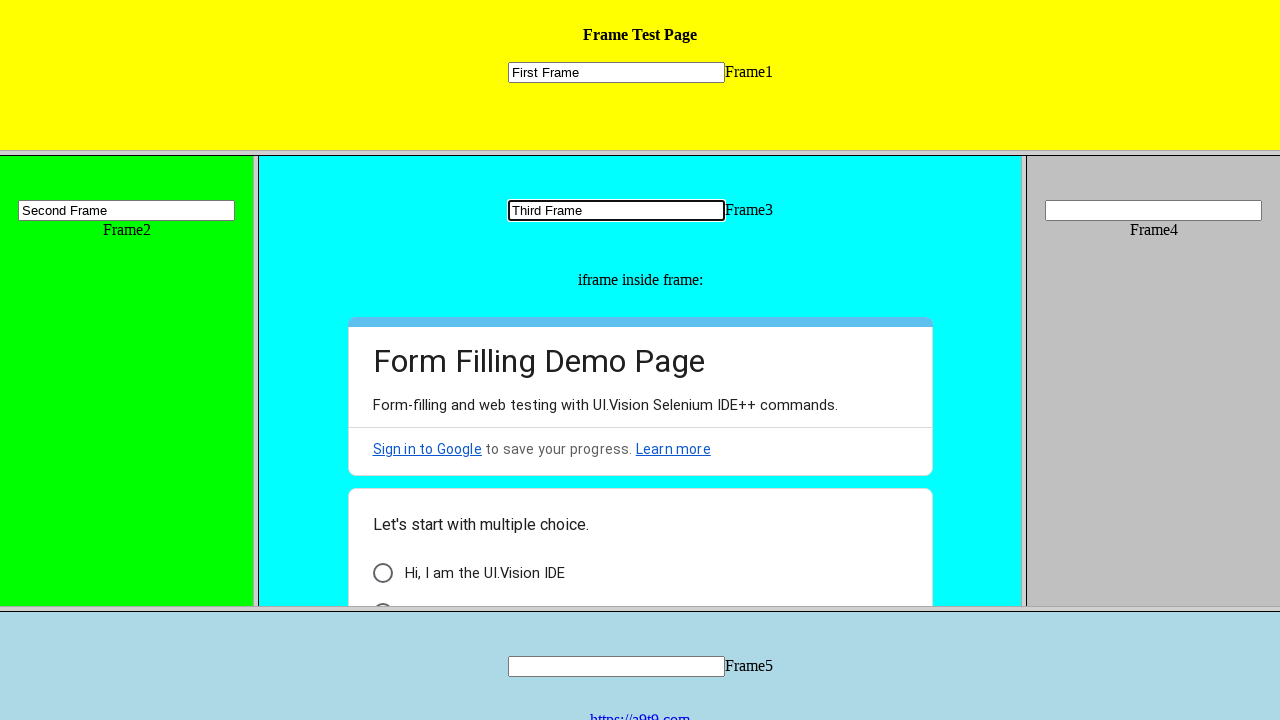

Located frame 4 (frame_4.html)
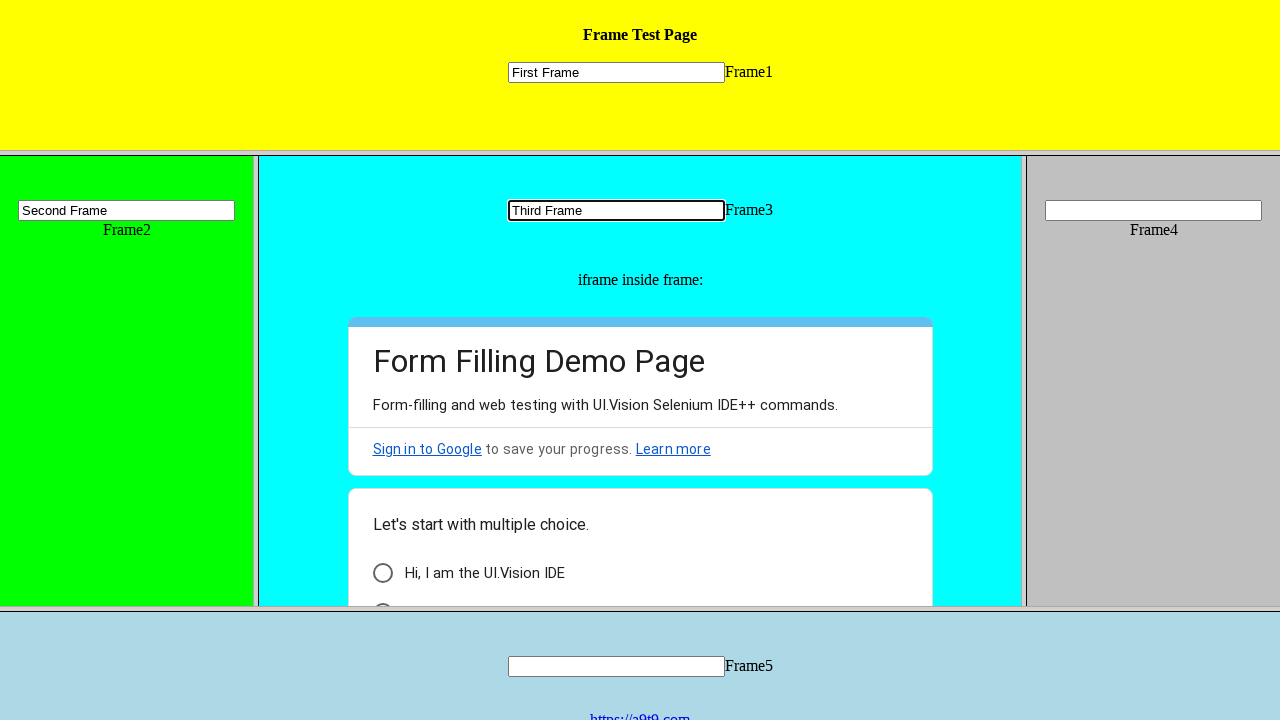

Filled input field in frame 4 with 'Fourth Frame' on frame[src='frame_4.html'] >> internal:control=enter-frame >> input[name='mytext4
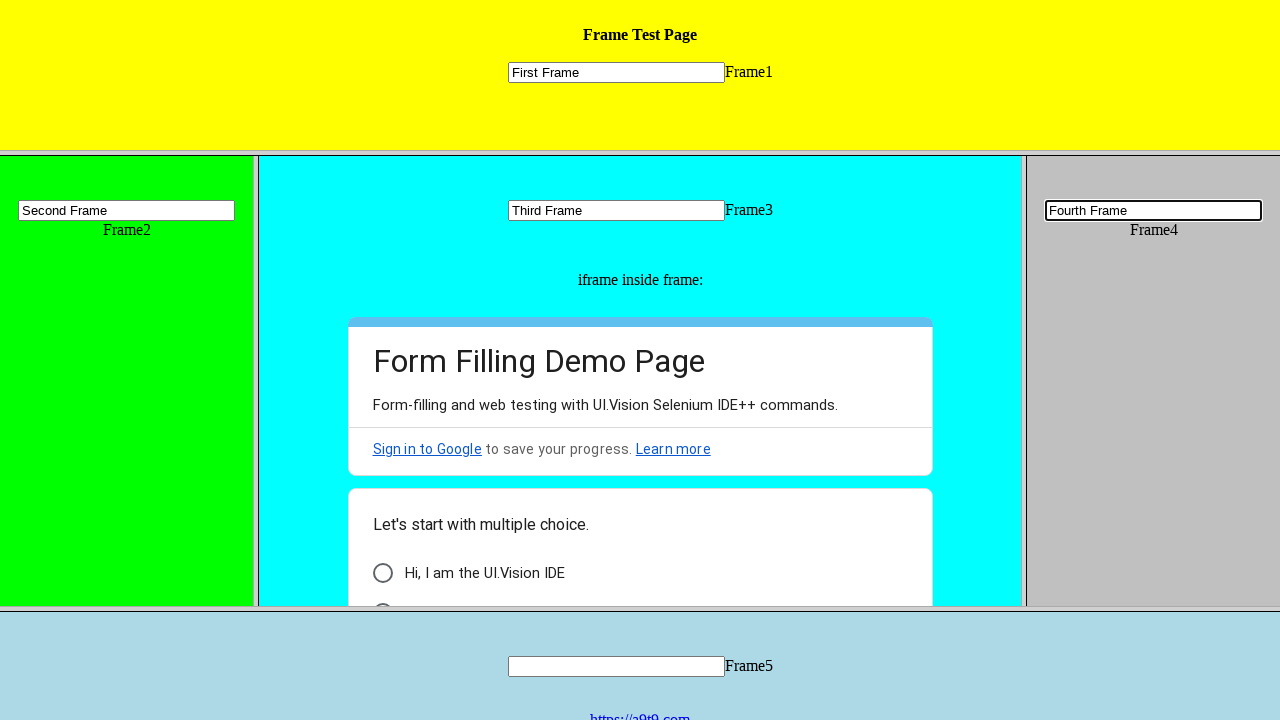

Located frame 5 (frame_5.html)
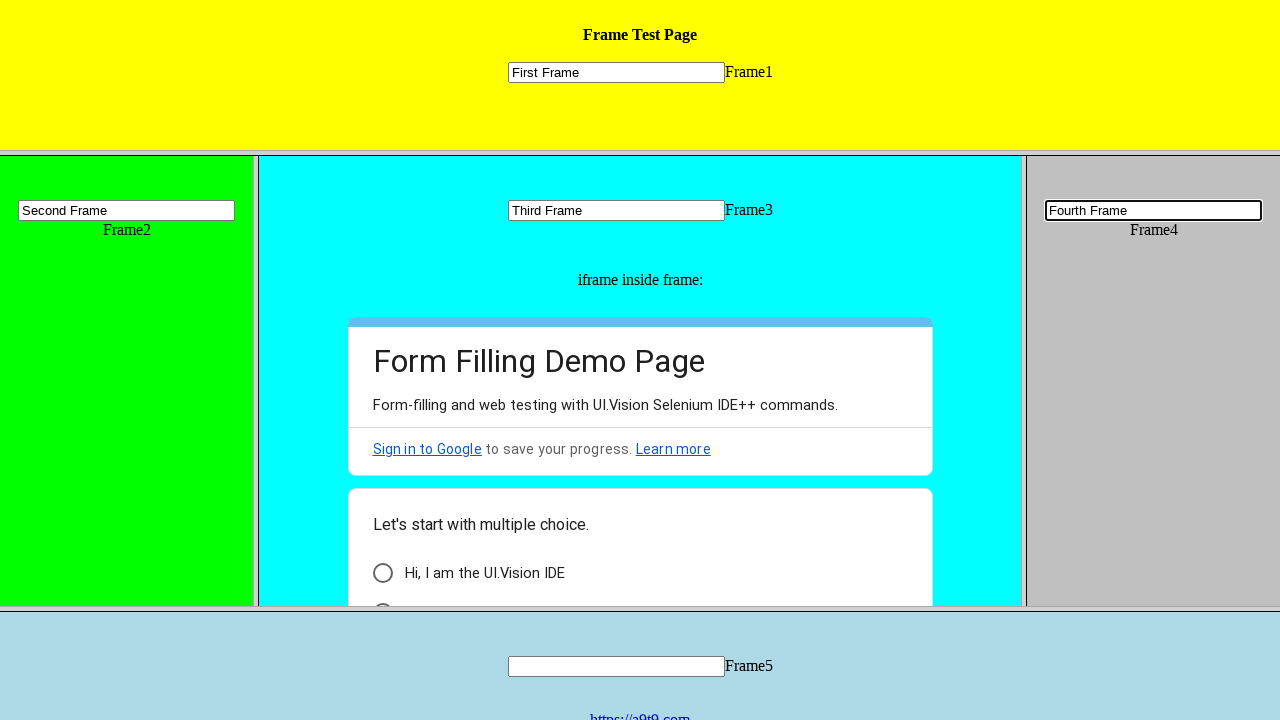

Filled input field in frame 5 with 'Fifth Frame' on frame[src='frame_5.html'] >> internal:control=enter-frame >> input[name='mytext5
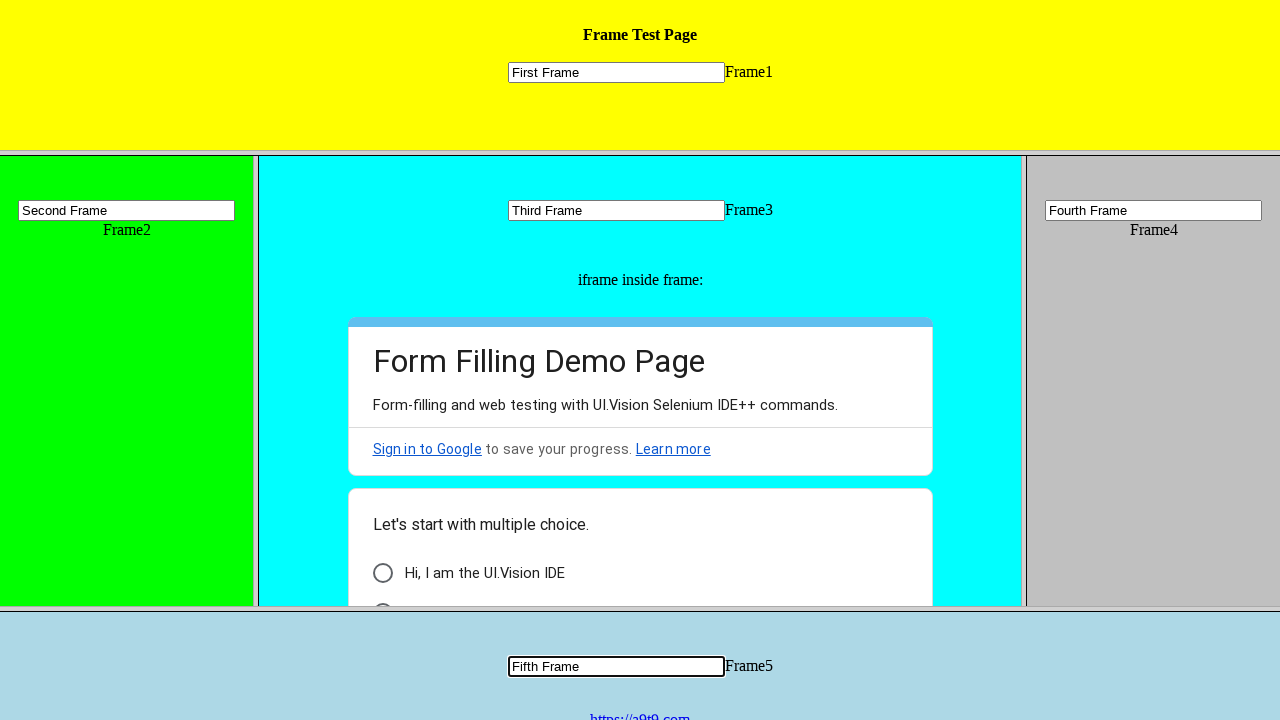

Waited 1000ms to allow results to display
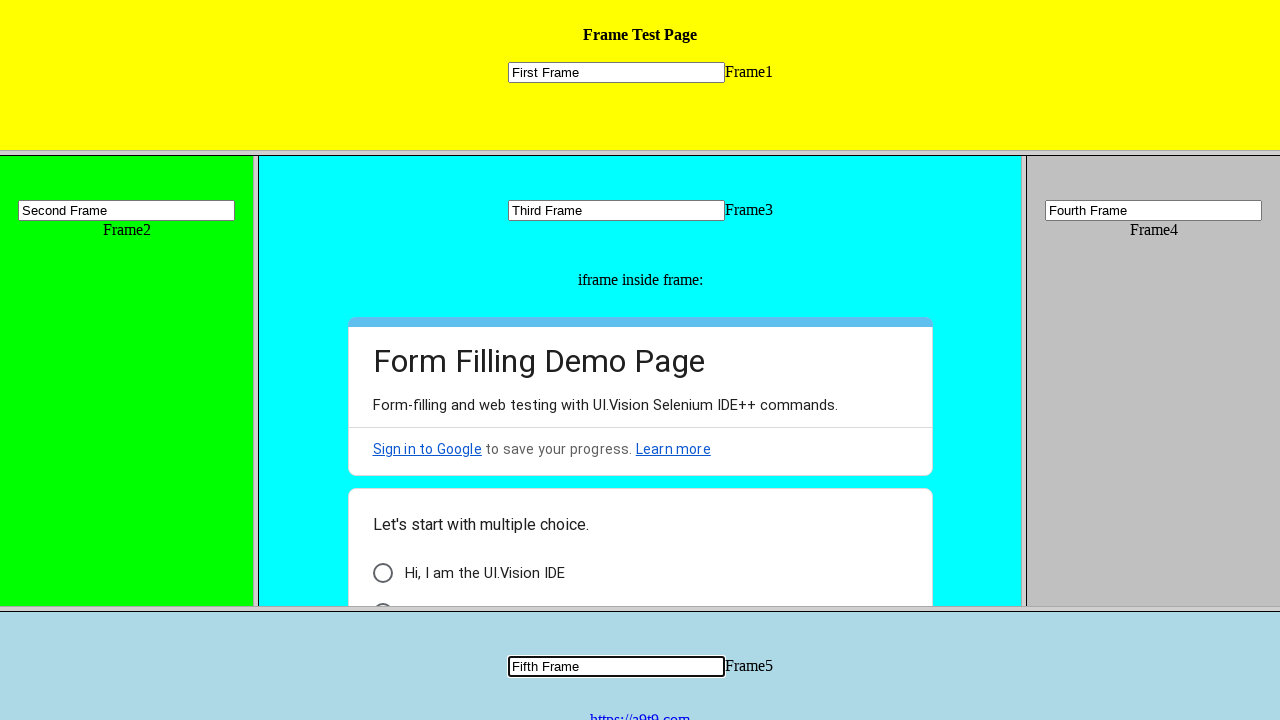

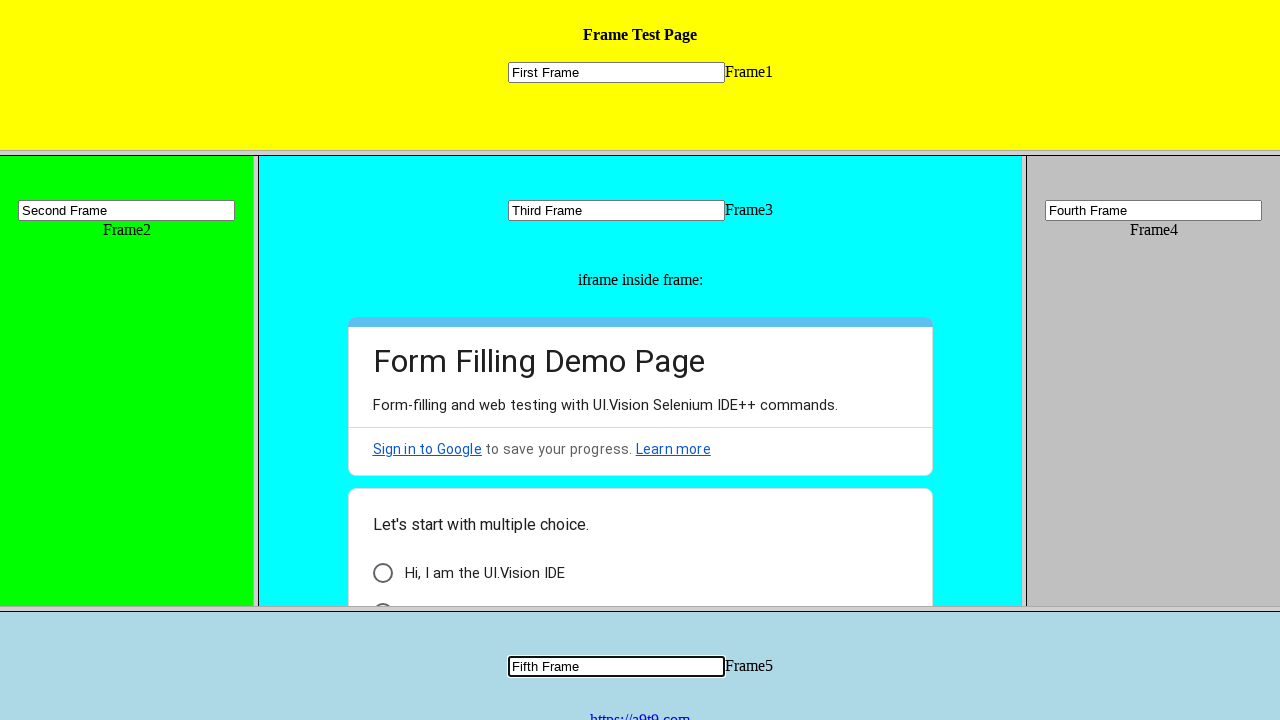